Tests date of birth dropdowns by selecting year 2015 by index, January by value, and day 15 by value

Starting URL: https://testcenter.techproeducation.com/index.php?page=dropdown

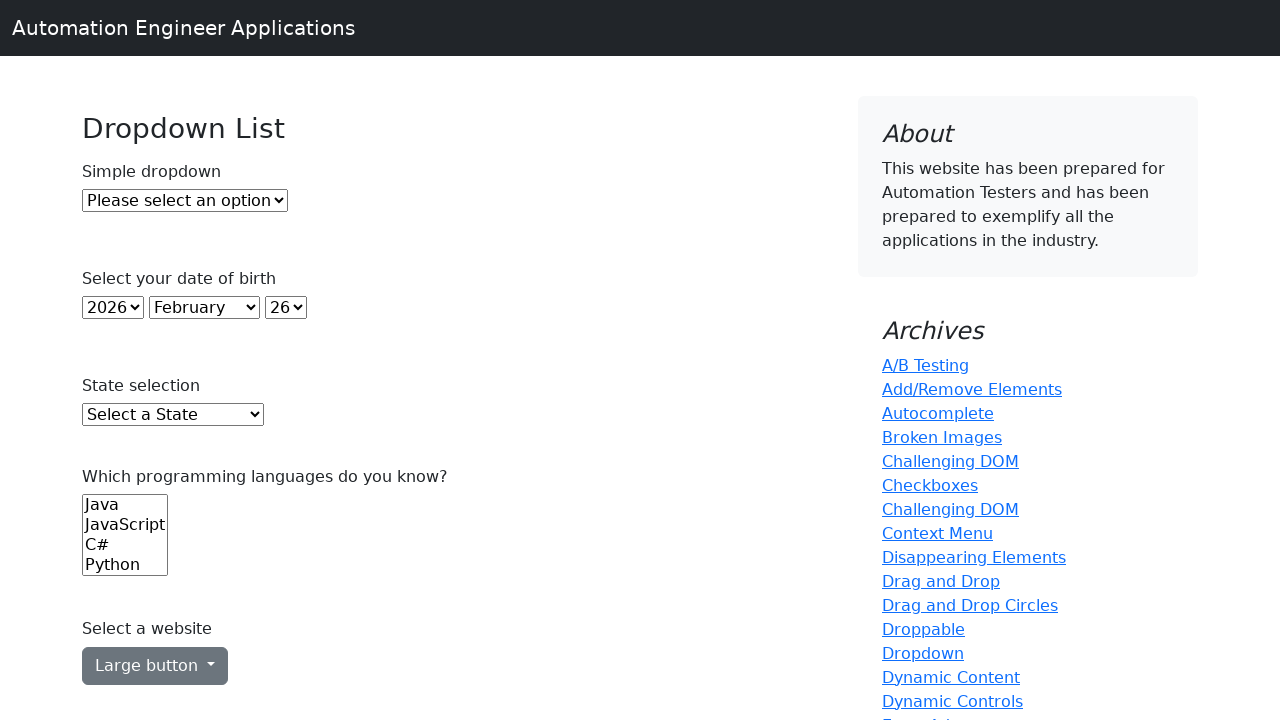

Navigated to dropdown test page
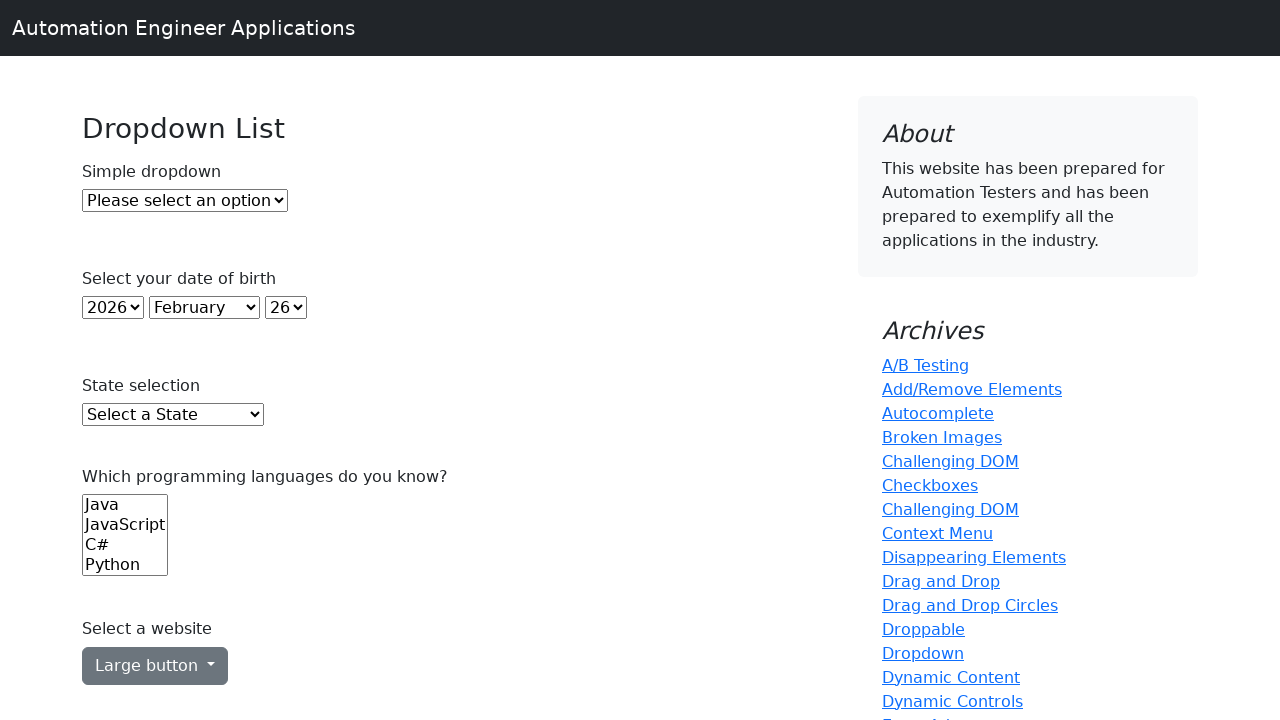

Selected year 2015 by index 10 on #year
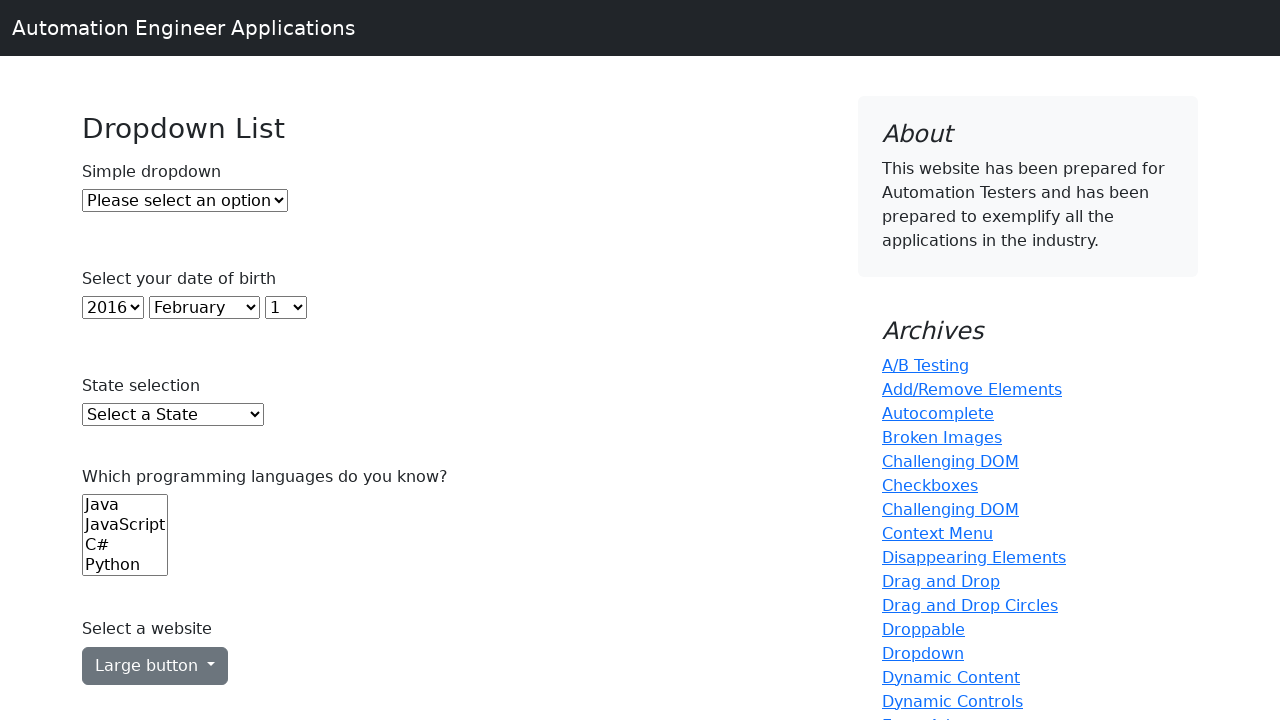

Selected January by value '0' on #month
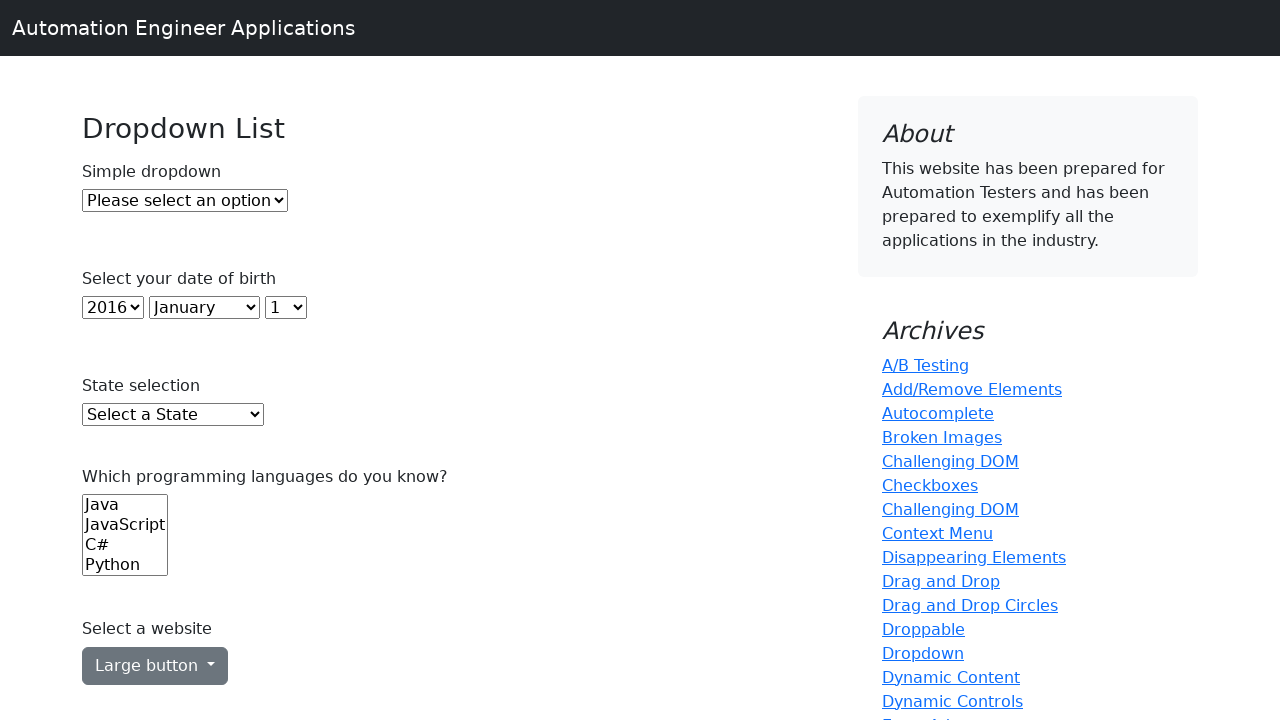

Selected day 15 by value '15' on #day
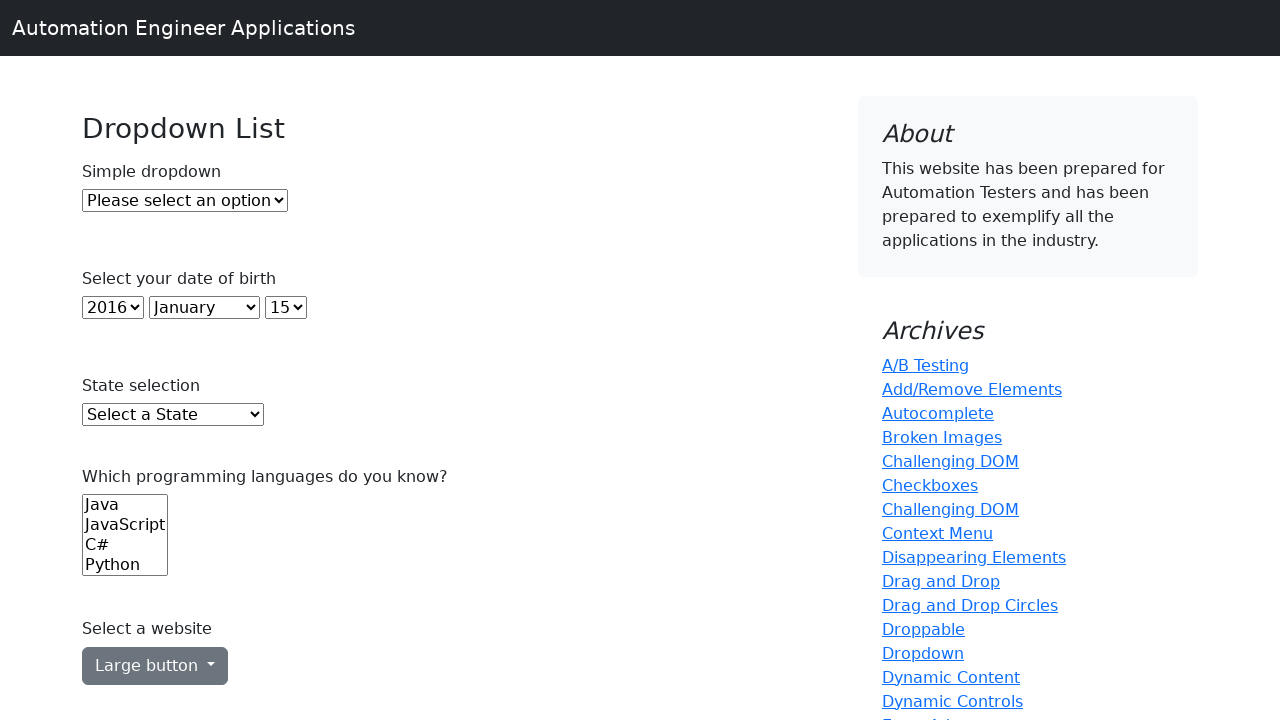

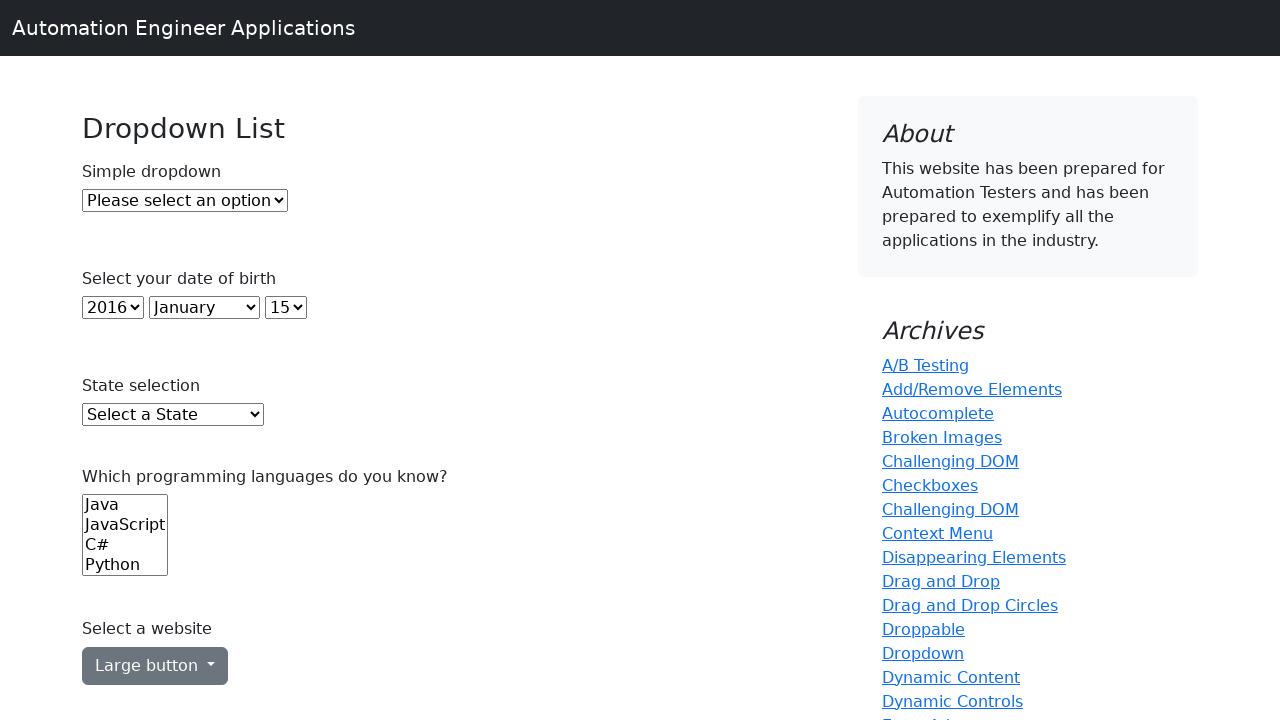